Navigates to the McDonald's delivery India homepage and waits for the page to load.

Starting URL: https://www.mcdelivery.co.in/home

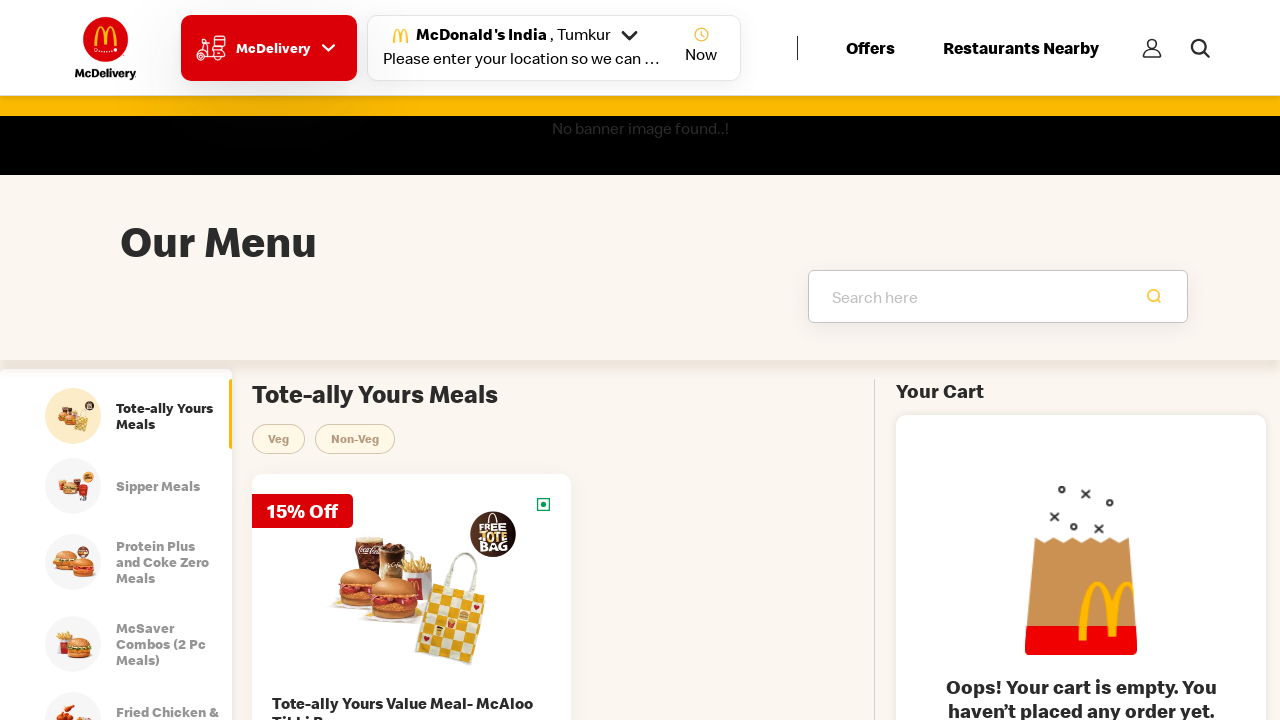

Navigated to McDonald's delivery India homepage
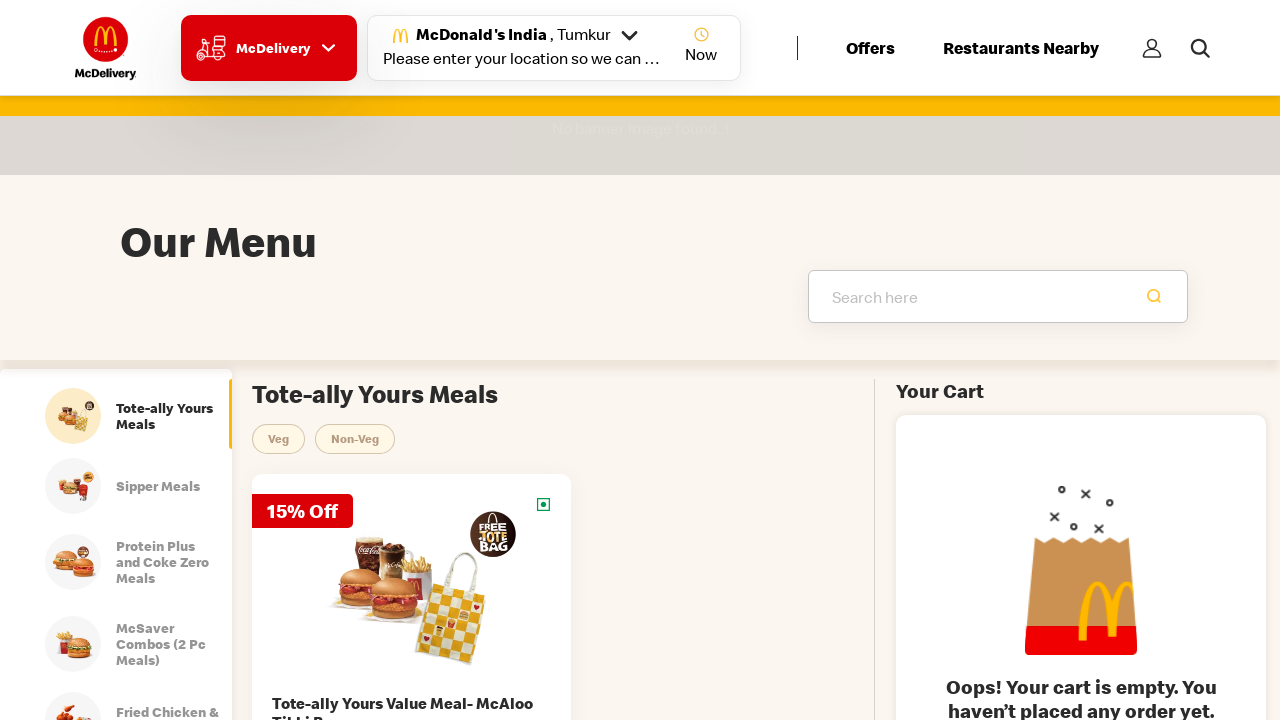

Page loaded with domcontentloaded state
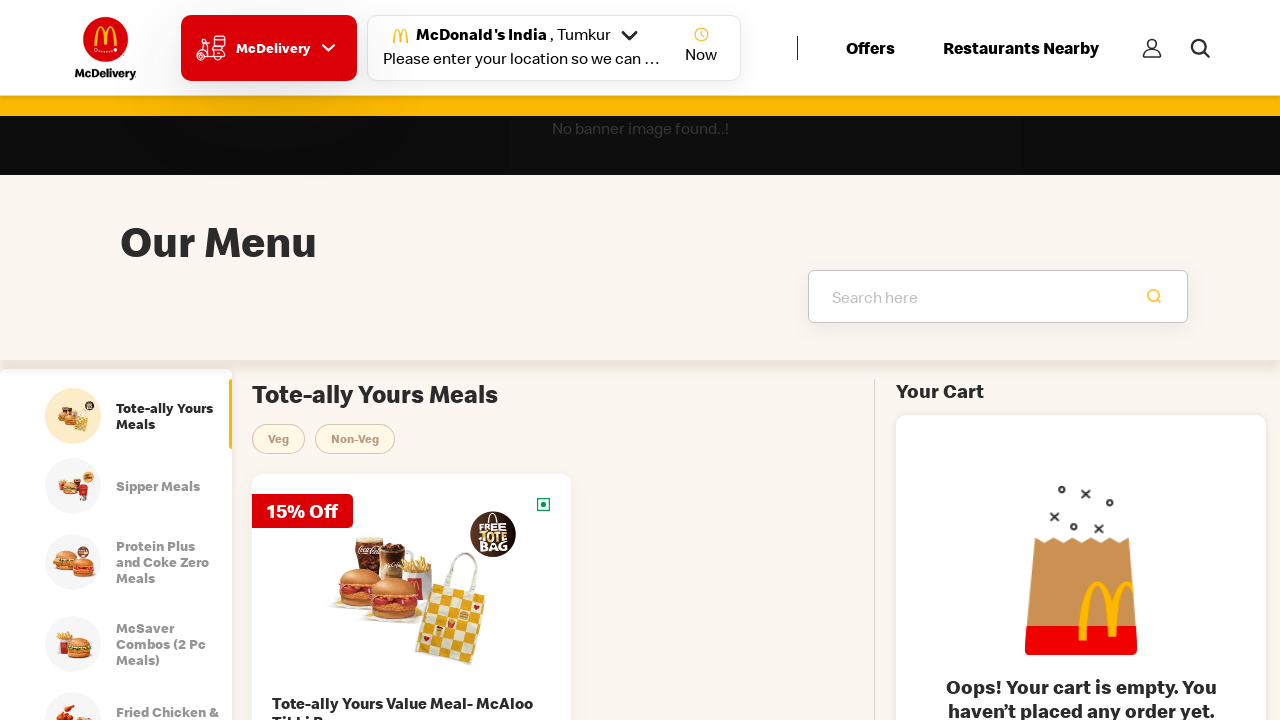

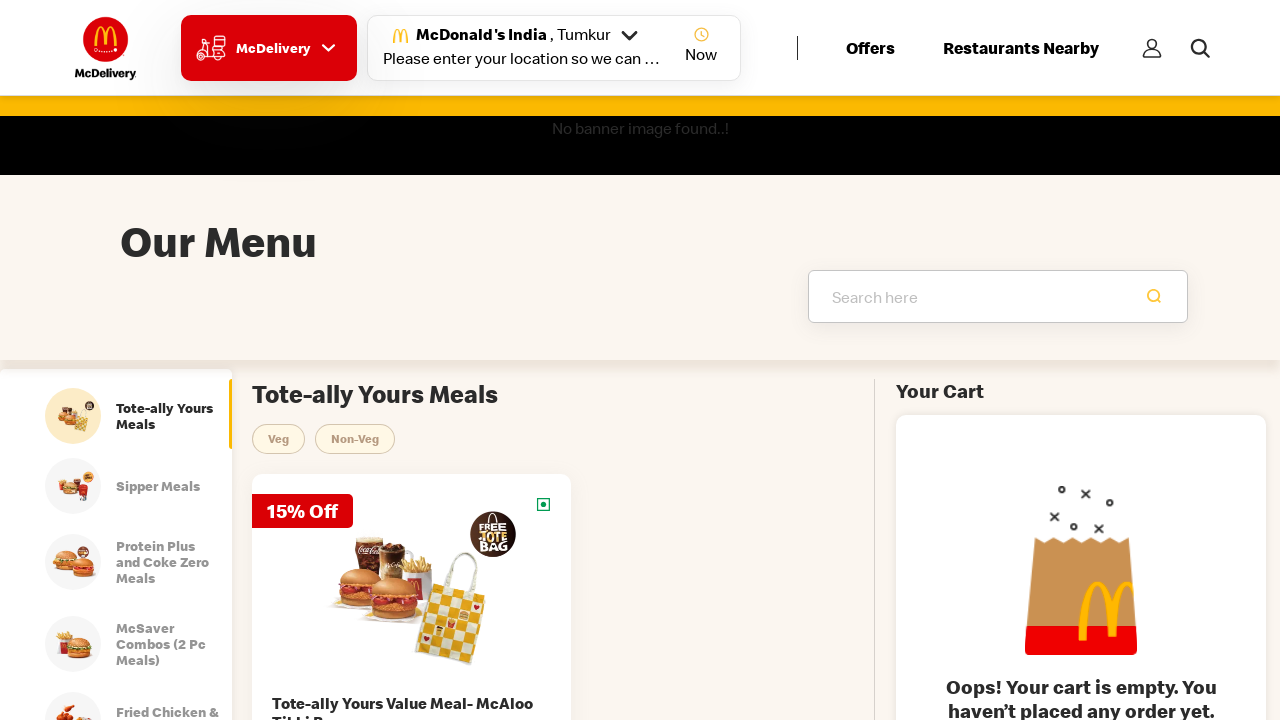